Tests login form validation by entering invalid/fake credentials and verifying the error message is displayed

Starting URL: https://demoqa.com/login

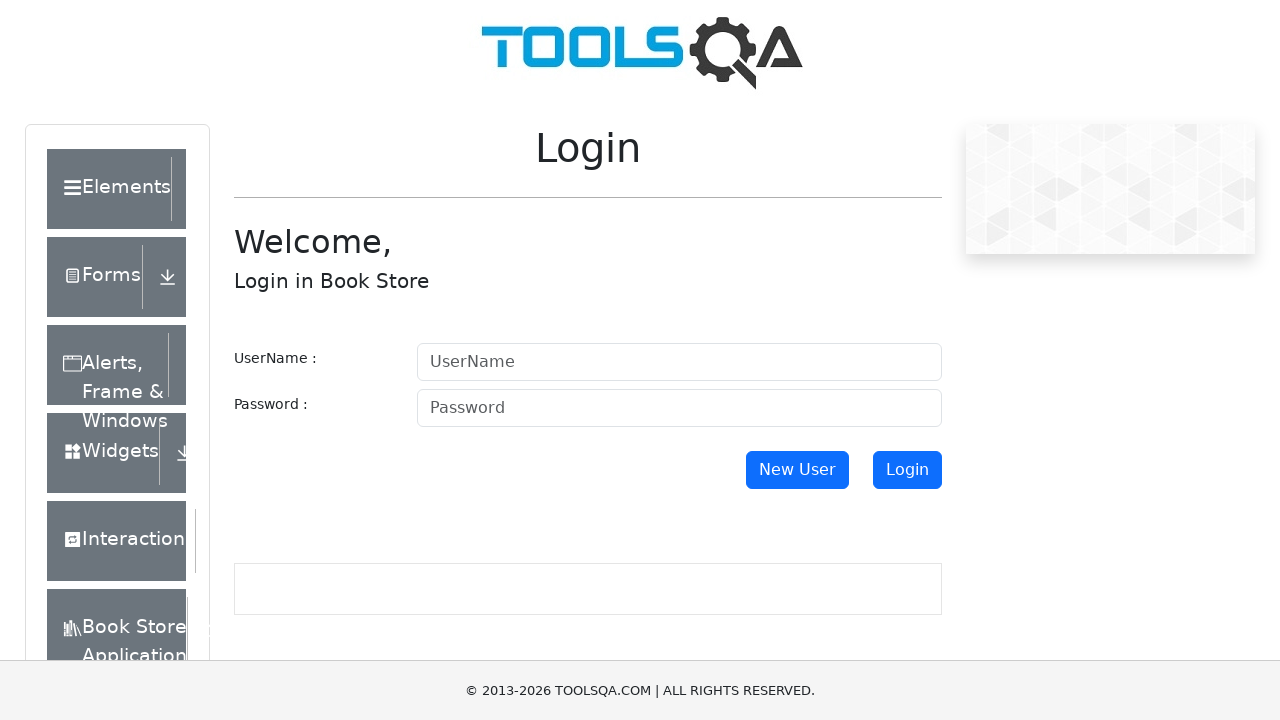

Filled username field with fake credentials 'FunnyTestUser_847' on #userName
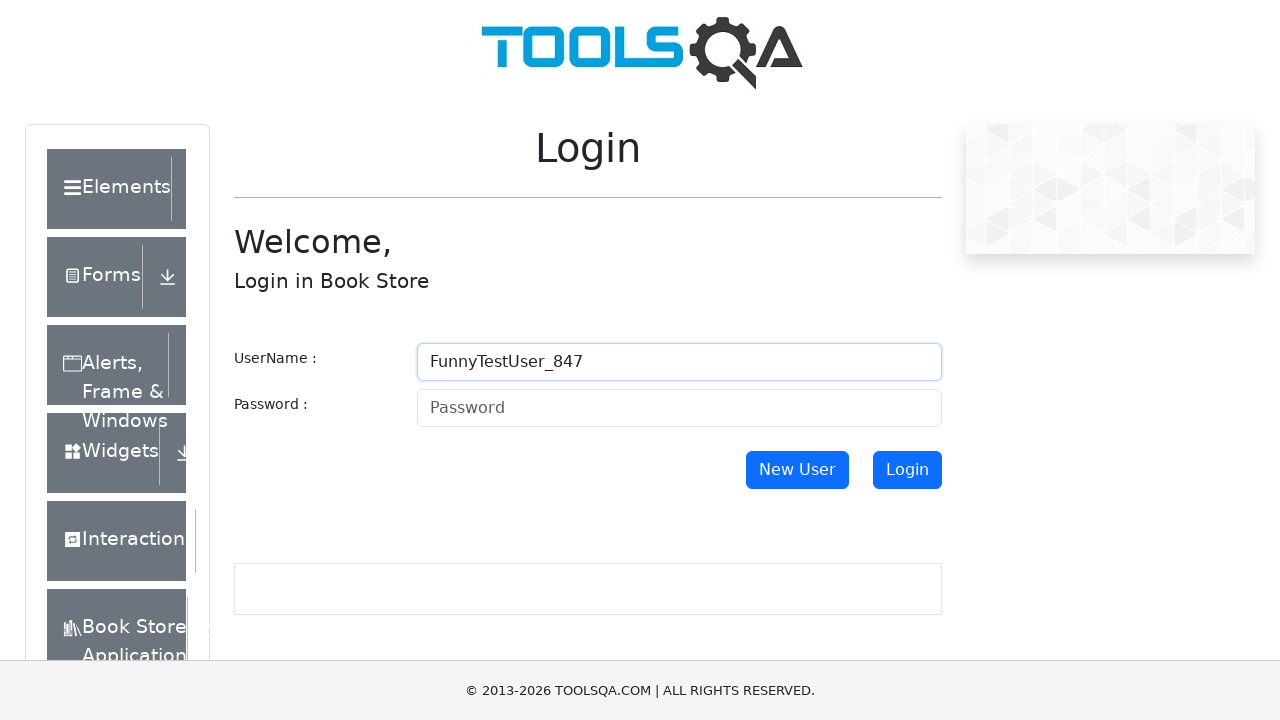

Filled password field with fake credentials 'T3stP@ssw0rd!x' on #password
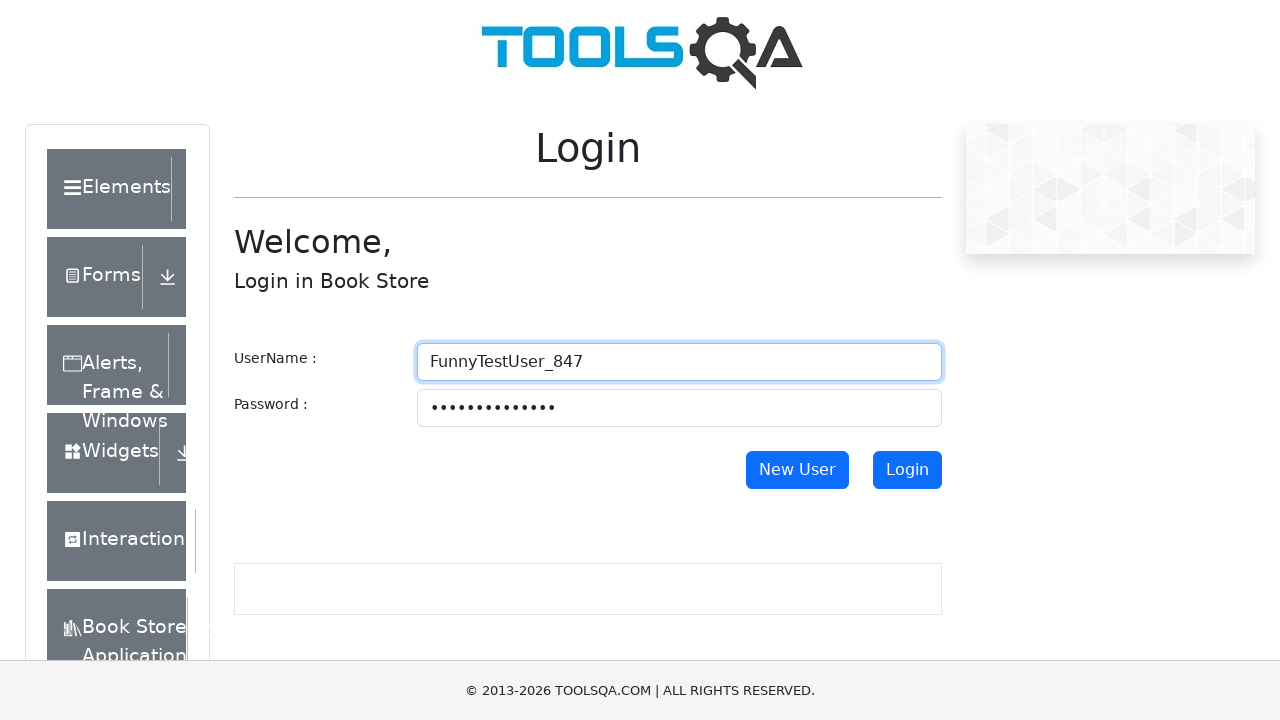

Clicked login button to submit invalid credentials at (907, 470) on #login
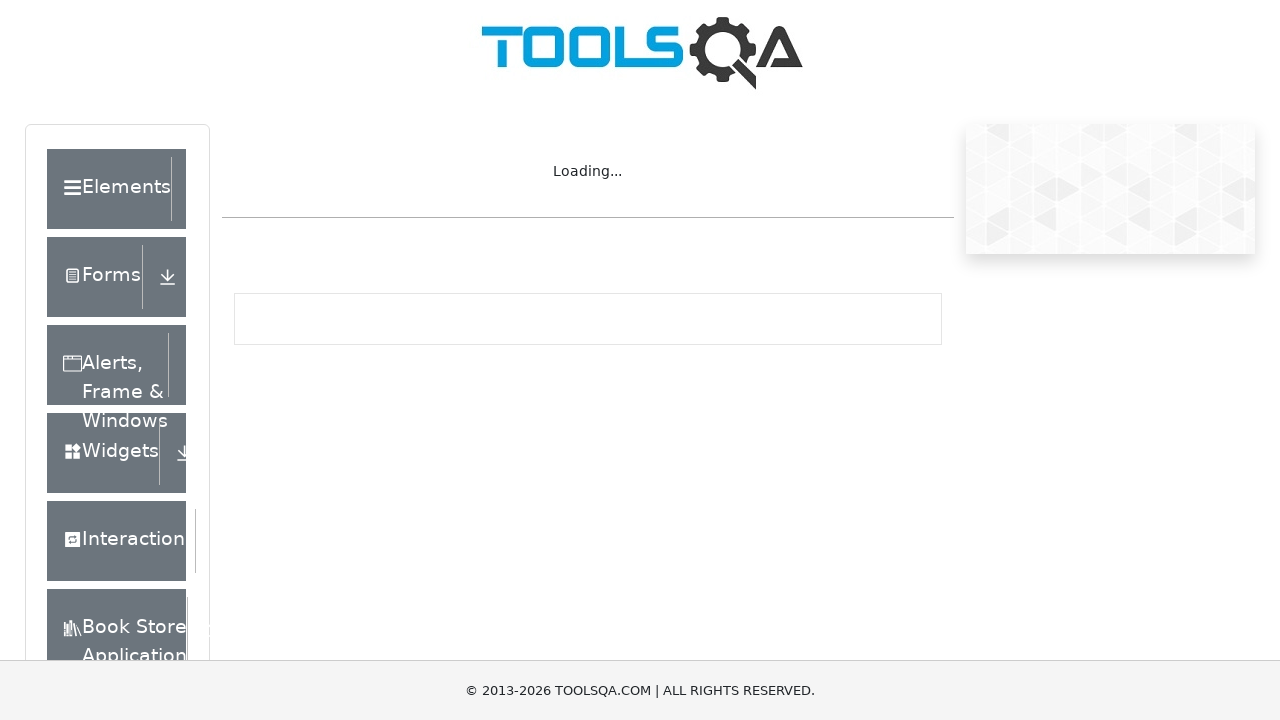

Error message element appeared on page
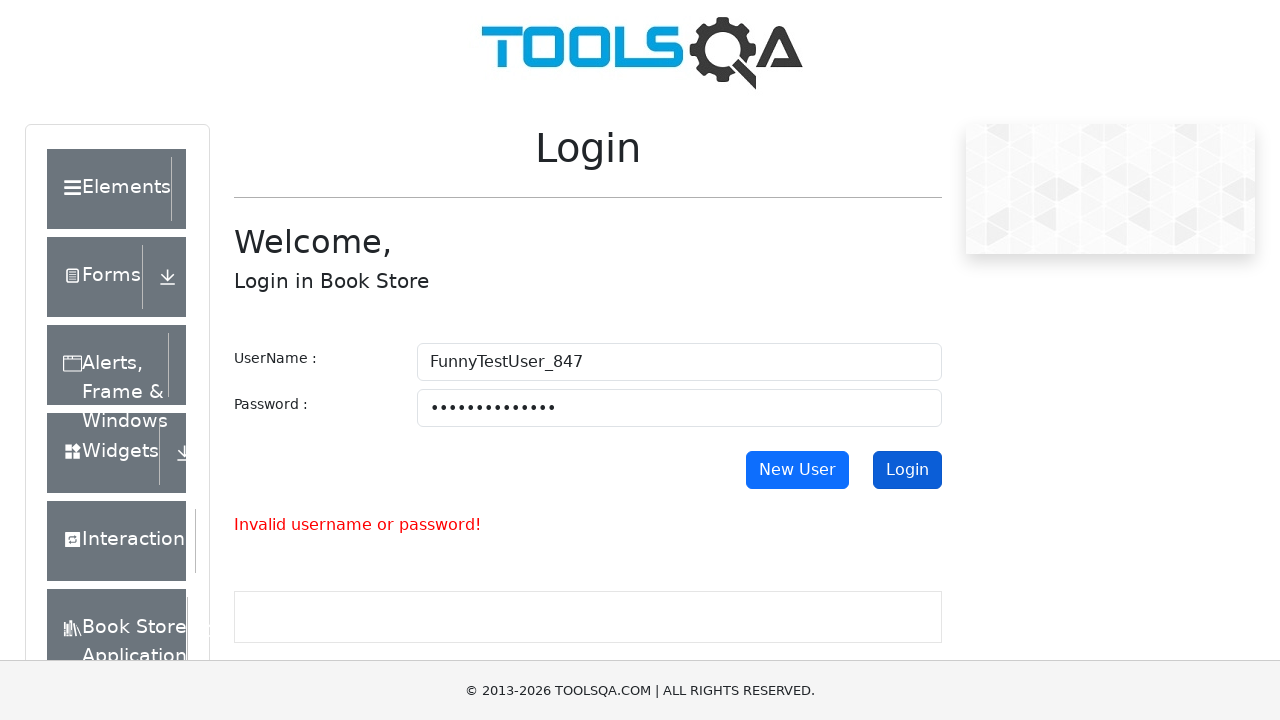

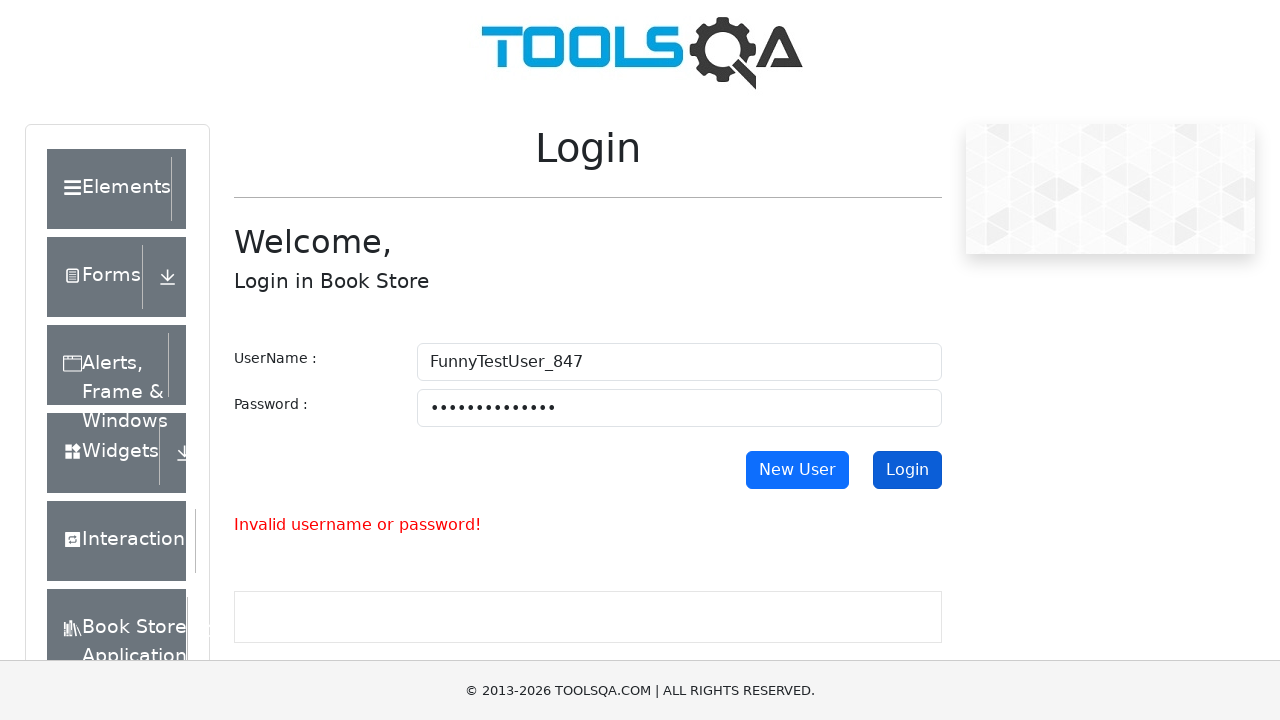